Tests window handling by verifying text on initial page, clicking a link to open a new window, switching to the new window to verify its content, and returning to the original window

Starting URL: https://the-internet.herokuapp.com/windows

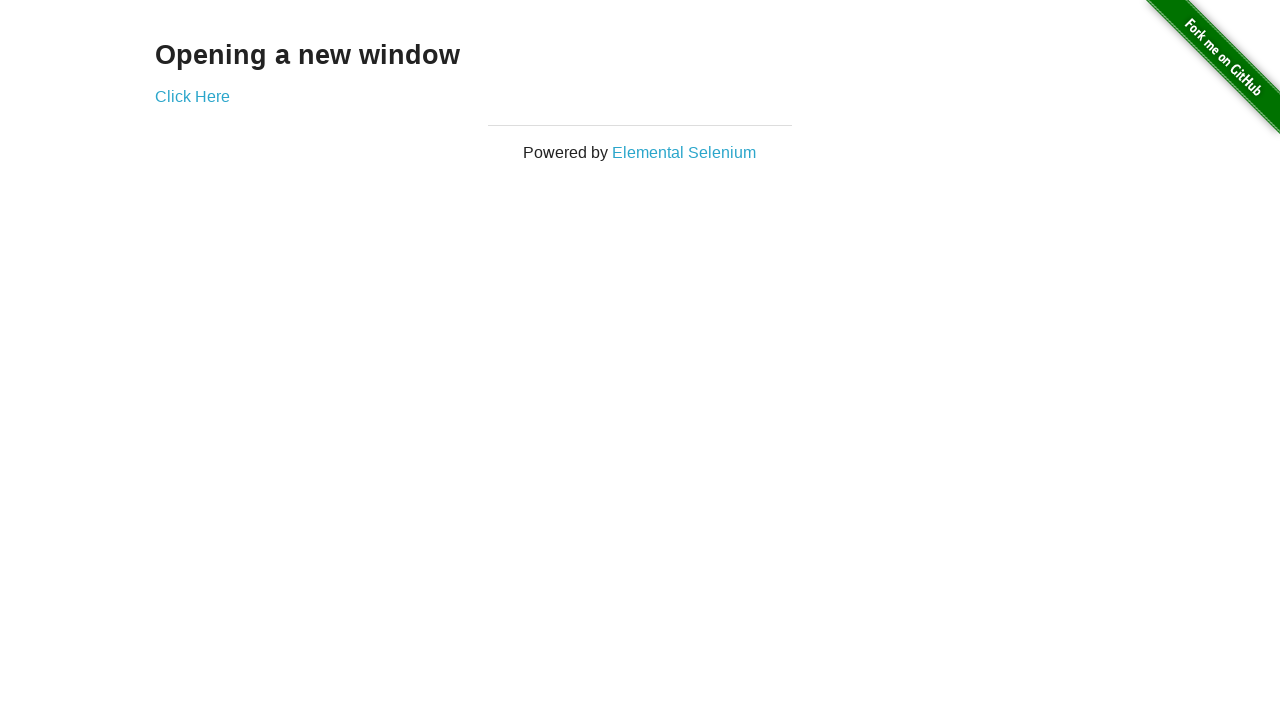

Retrieved text content from h3 element on initial page
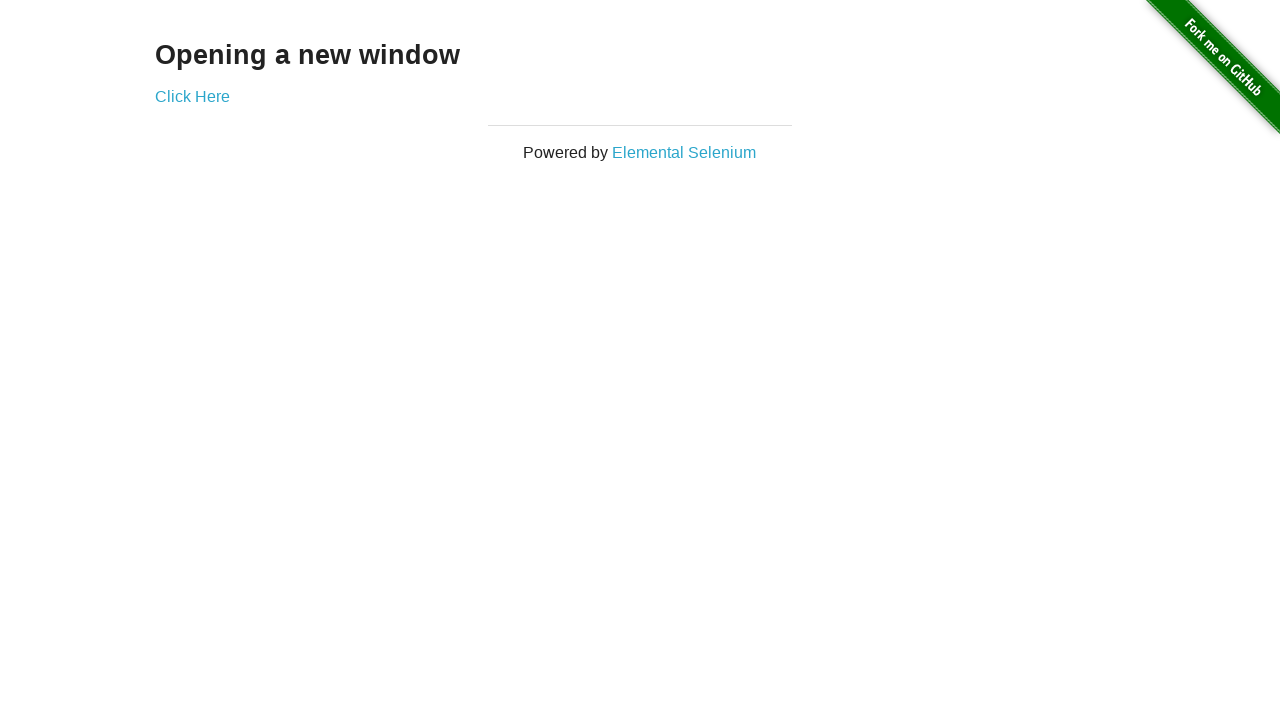

Verified h3 text equals 'Opening a new window'
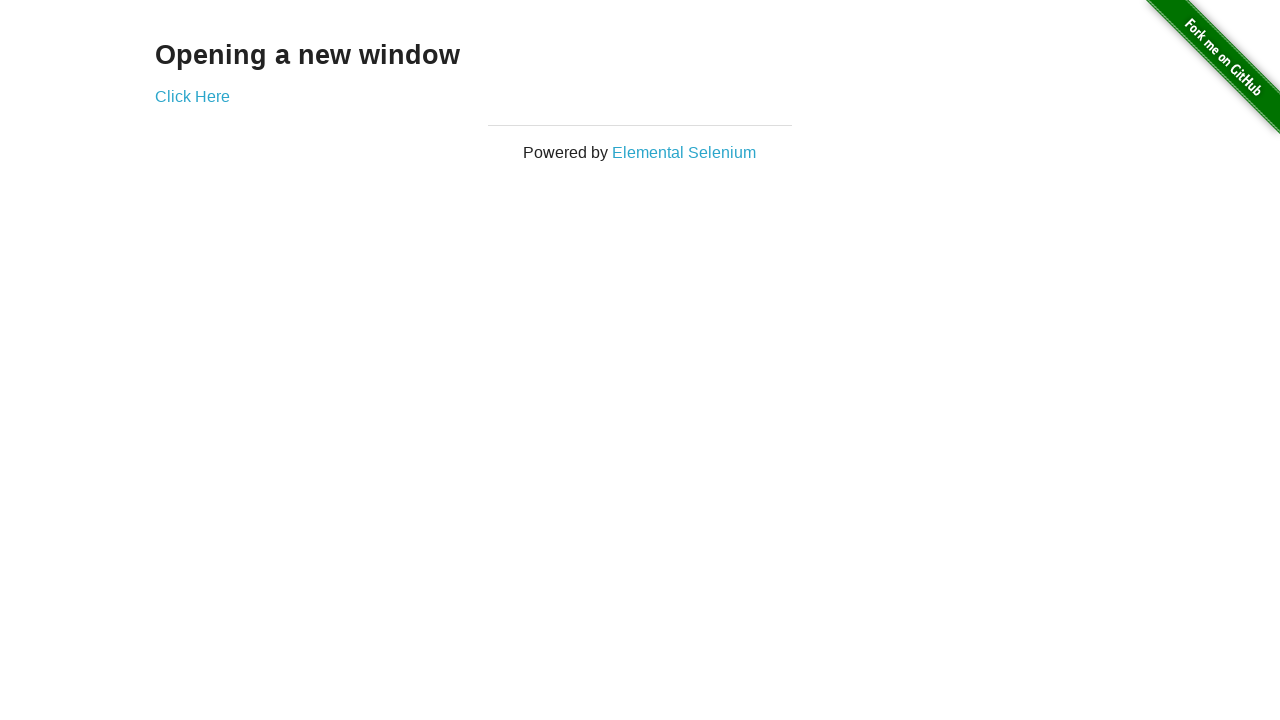

Verified initial page title is 'The Internet'
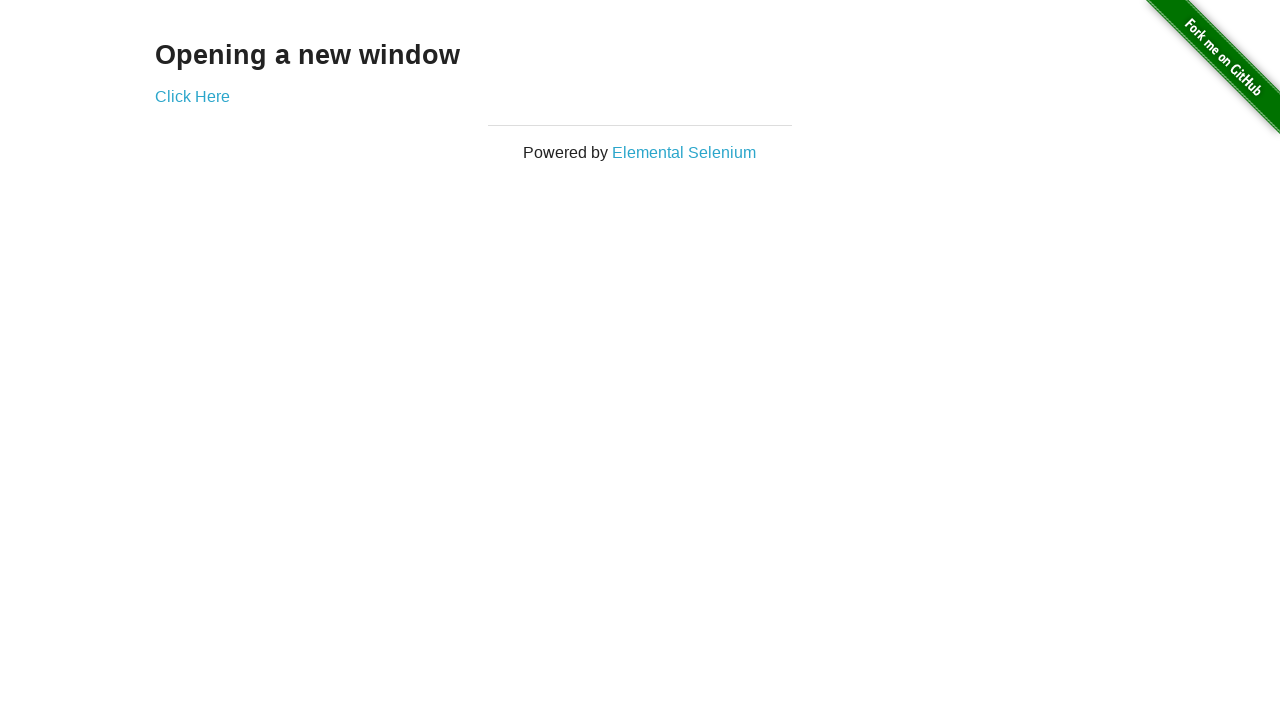

Clicked 'Click Here' link to open new window at (192, 96) on text='Click Here'
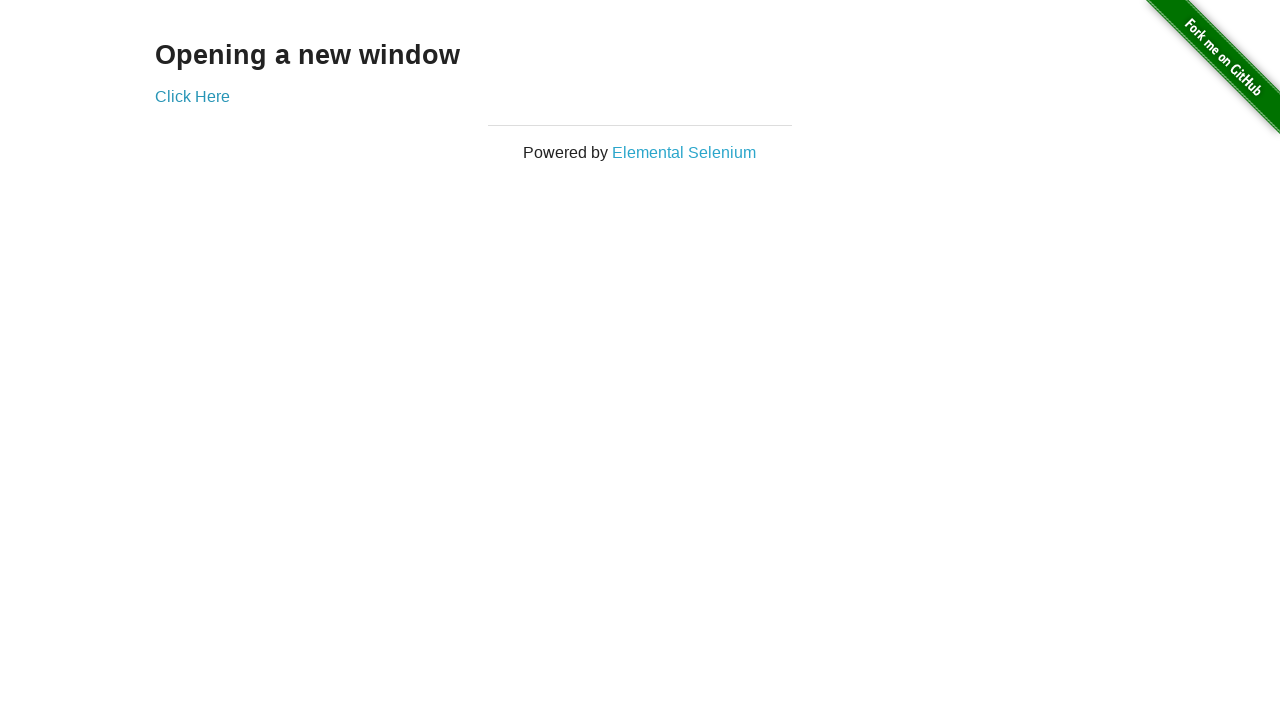

New window loaded and ready
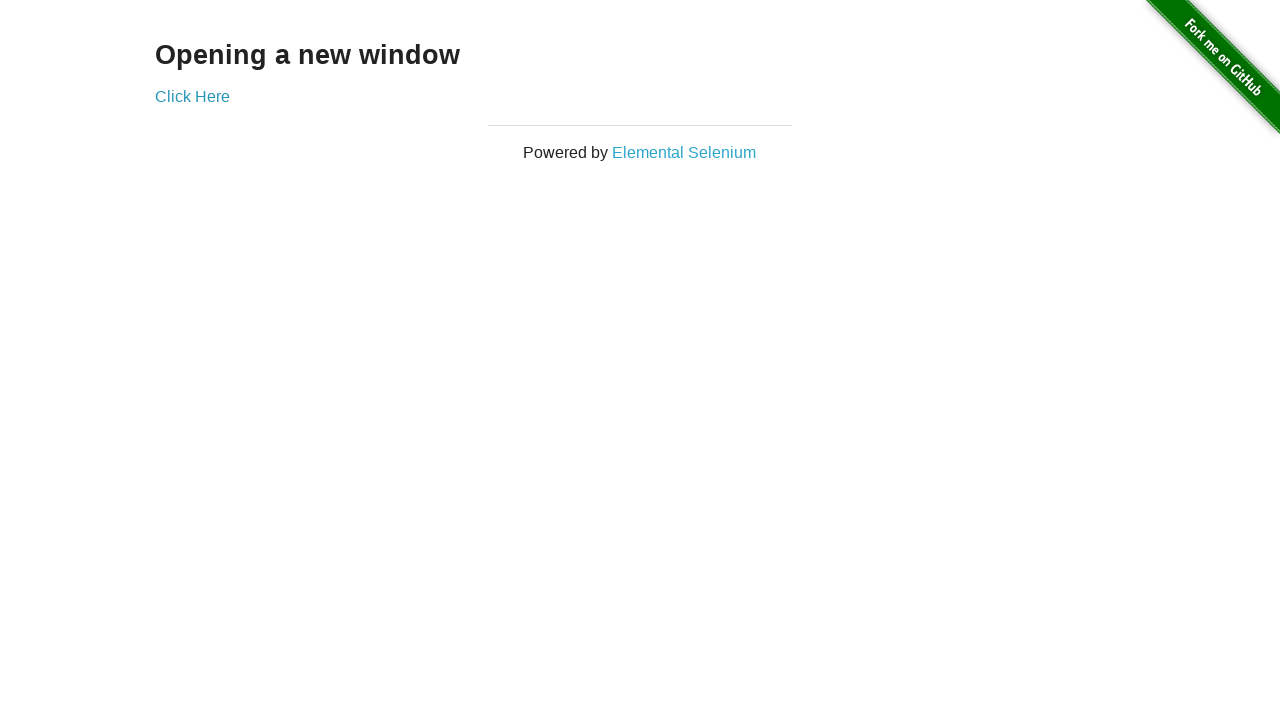

Verified new window title is 'New Window'
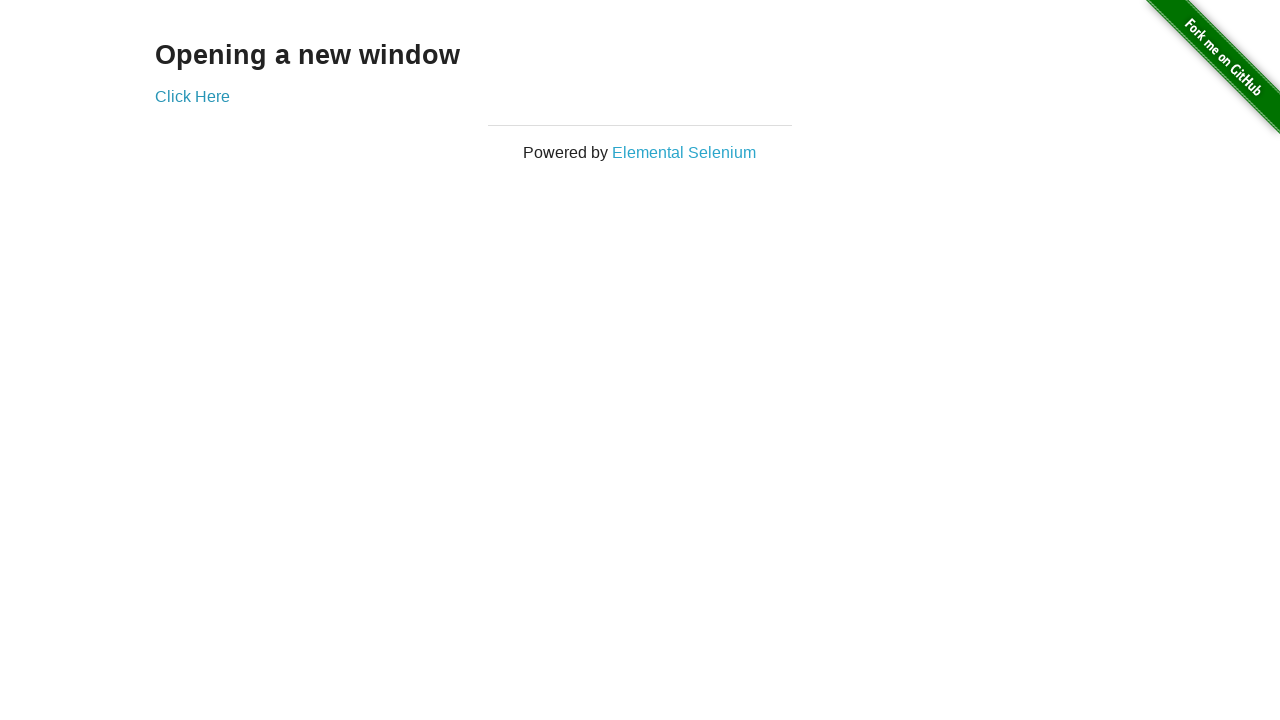

Retrieved text content from h3 element in new window
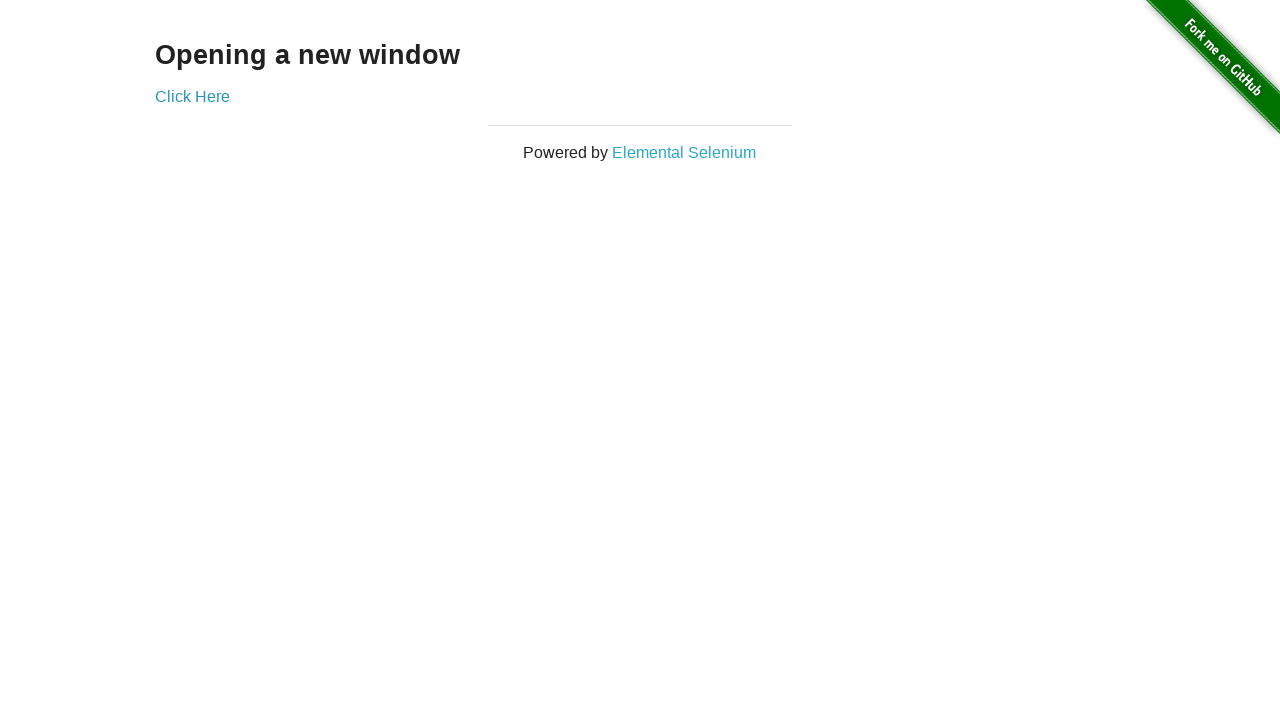

Verified new window h3 text equals 'New Window'
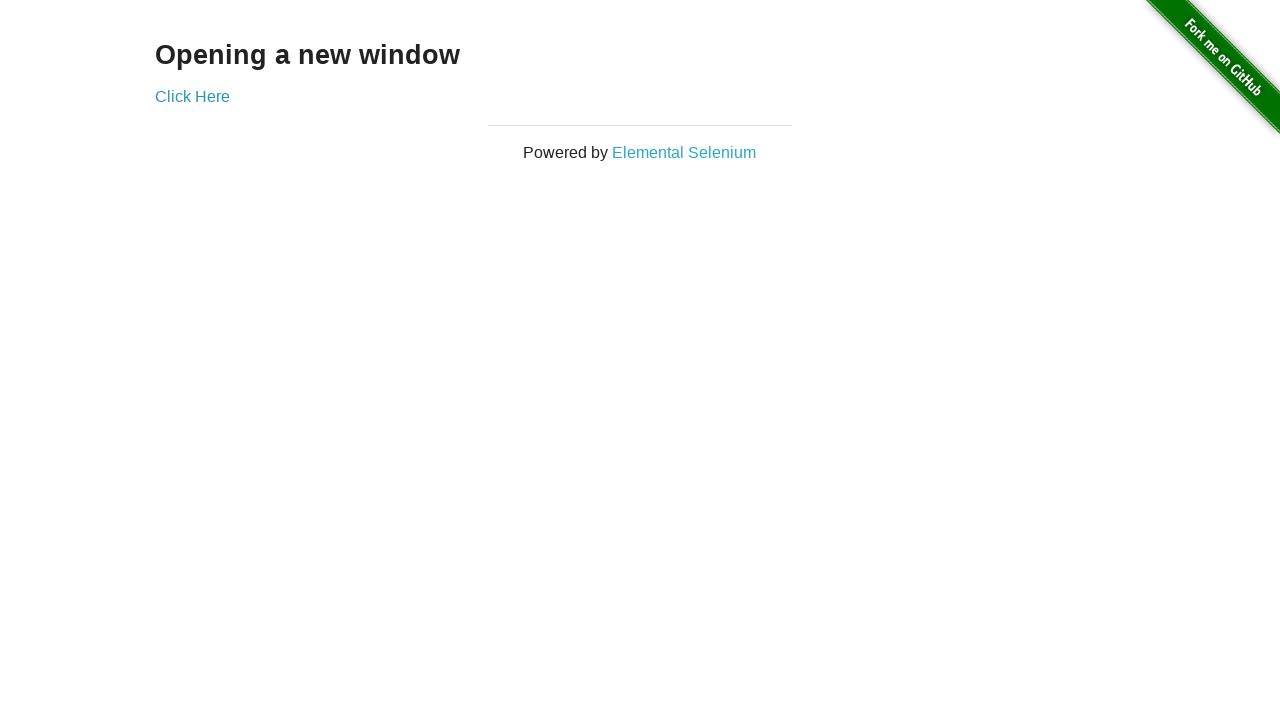

Verified original window title is still 'The Internet' after switching back
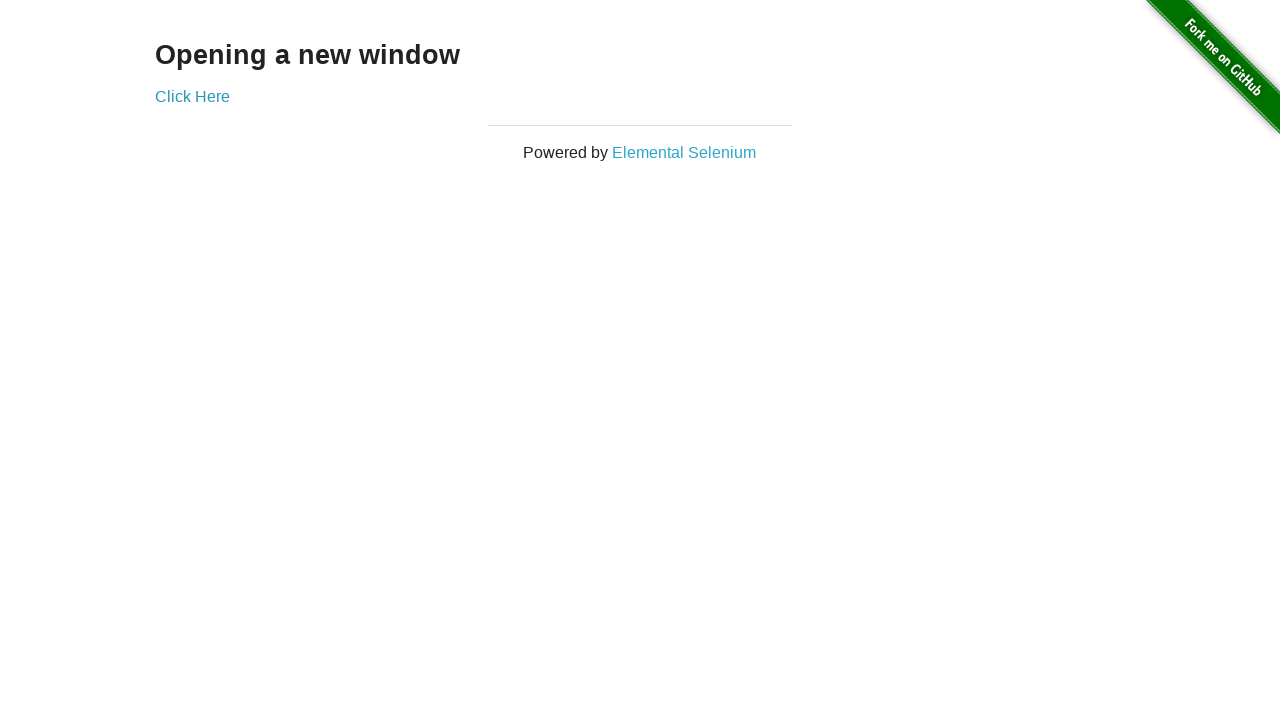

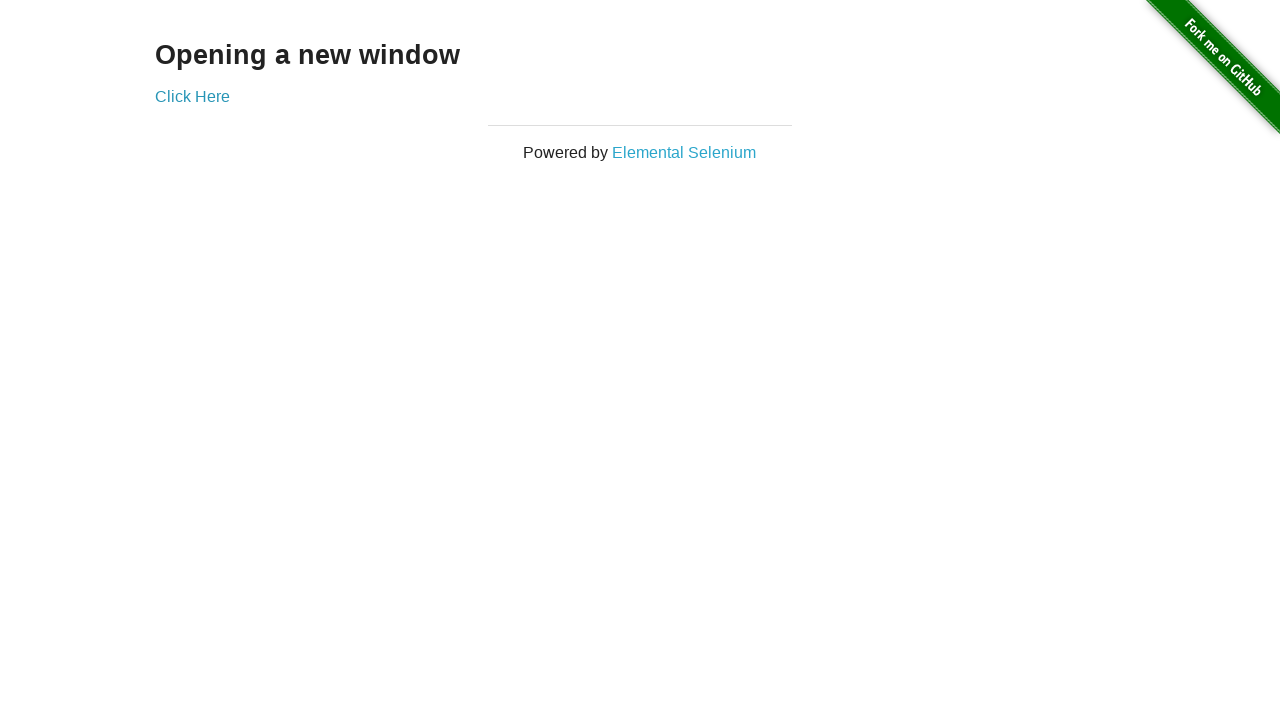